Hovers over the second image to reveal user information and clicks the profile link

Starting URL: http://the-internet.herokuapp.com/hovers

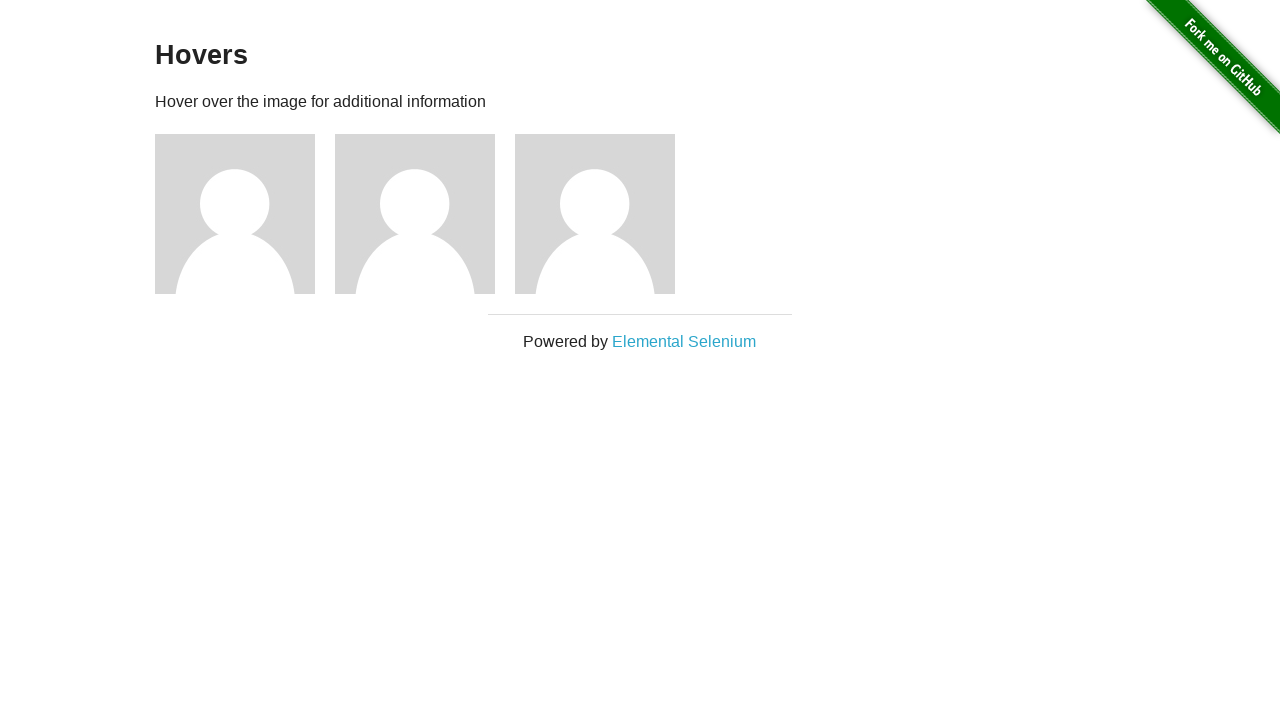

Hovered over the second image to reveal user information at (415, 214) on xpath=//*[@id='content']/div/div[2]/img
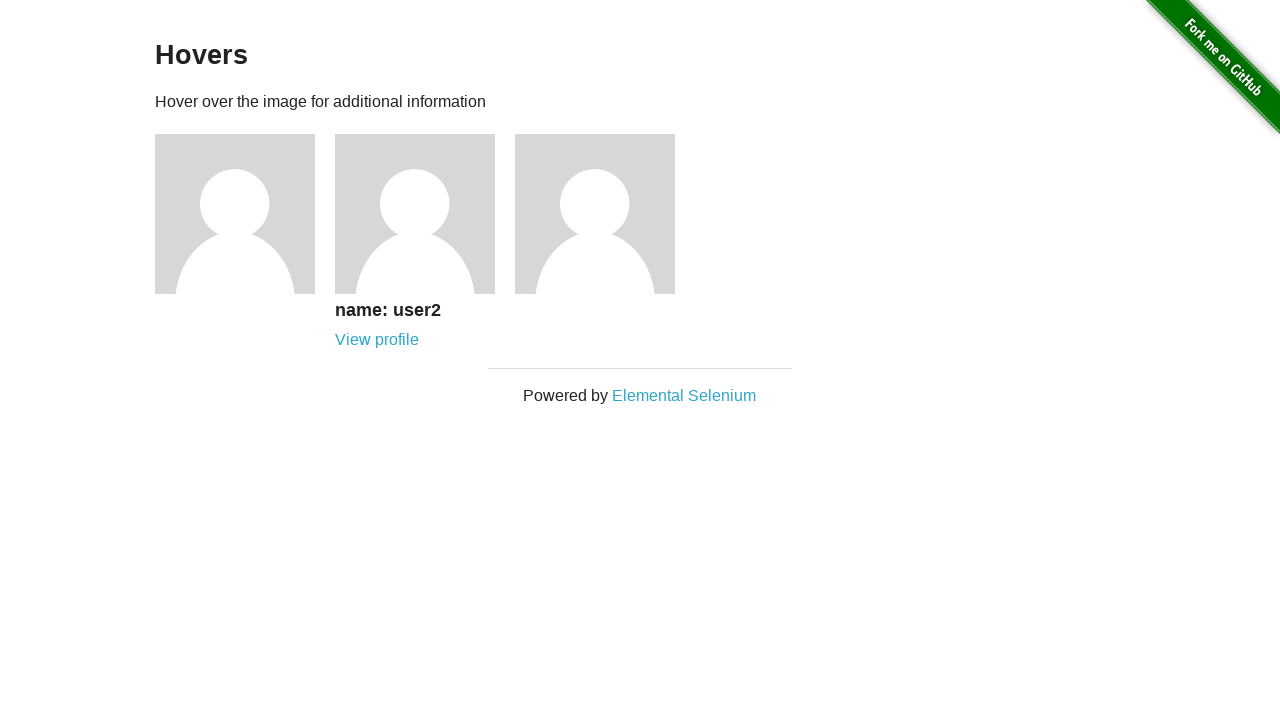

Retrieved user name text content
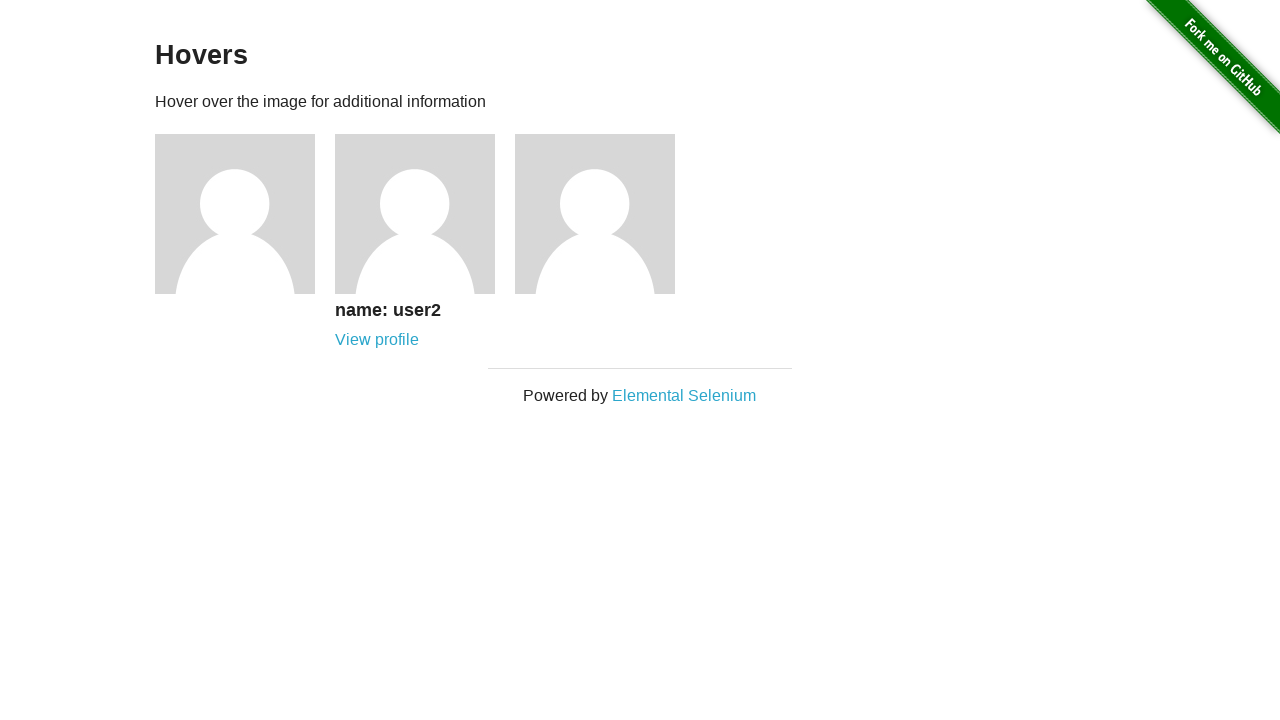

Verified user name is 'name: user2'
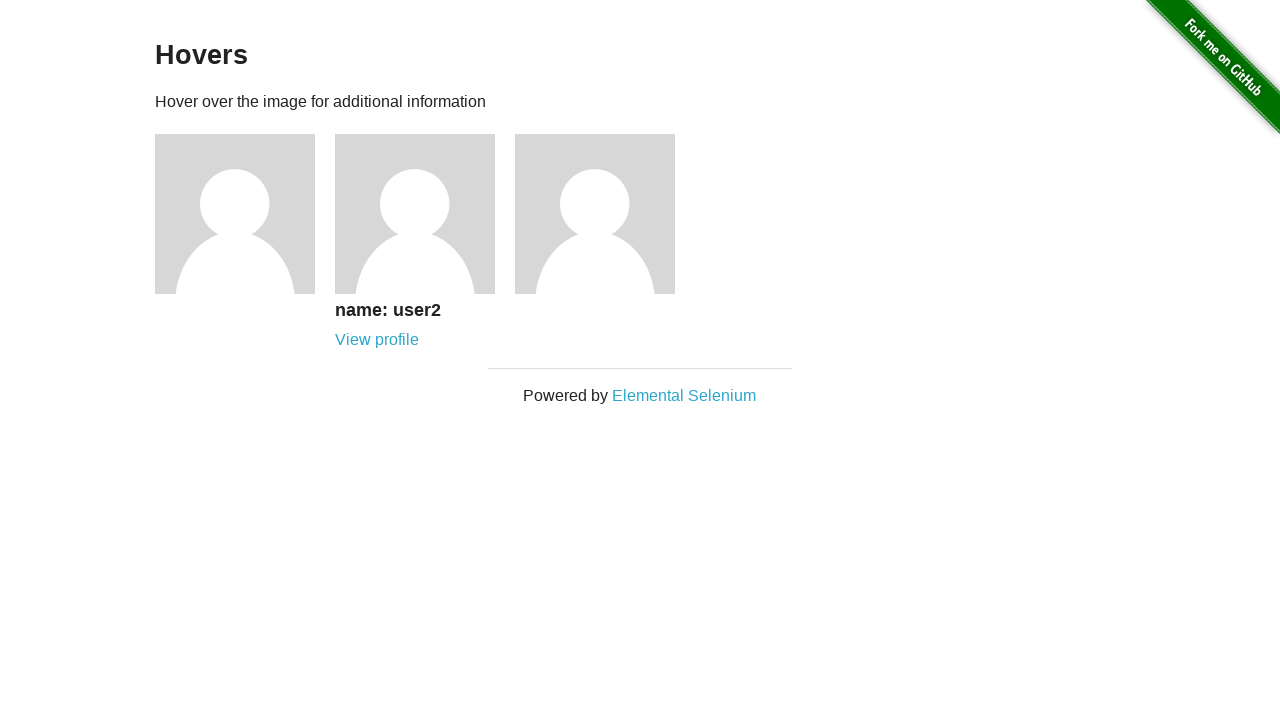

Clicked on the user profile link at (377, 340) on xpath=//*[@id='content']/div/div[2]/div/a
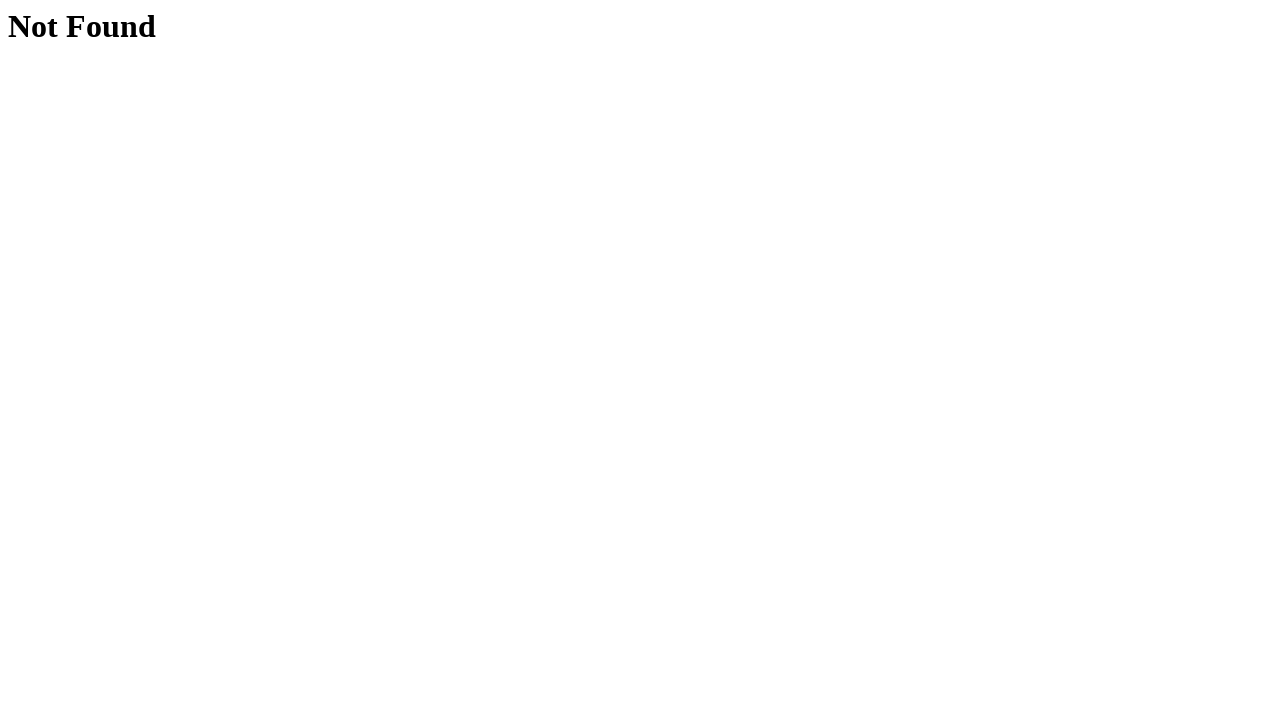

Verified navigation to user profile page at /users/2
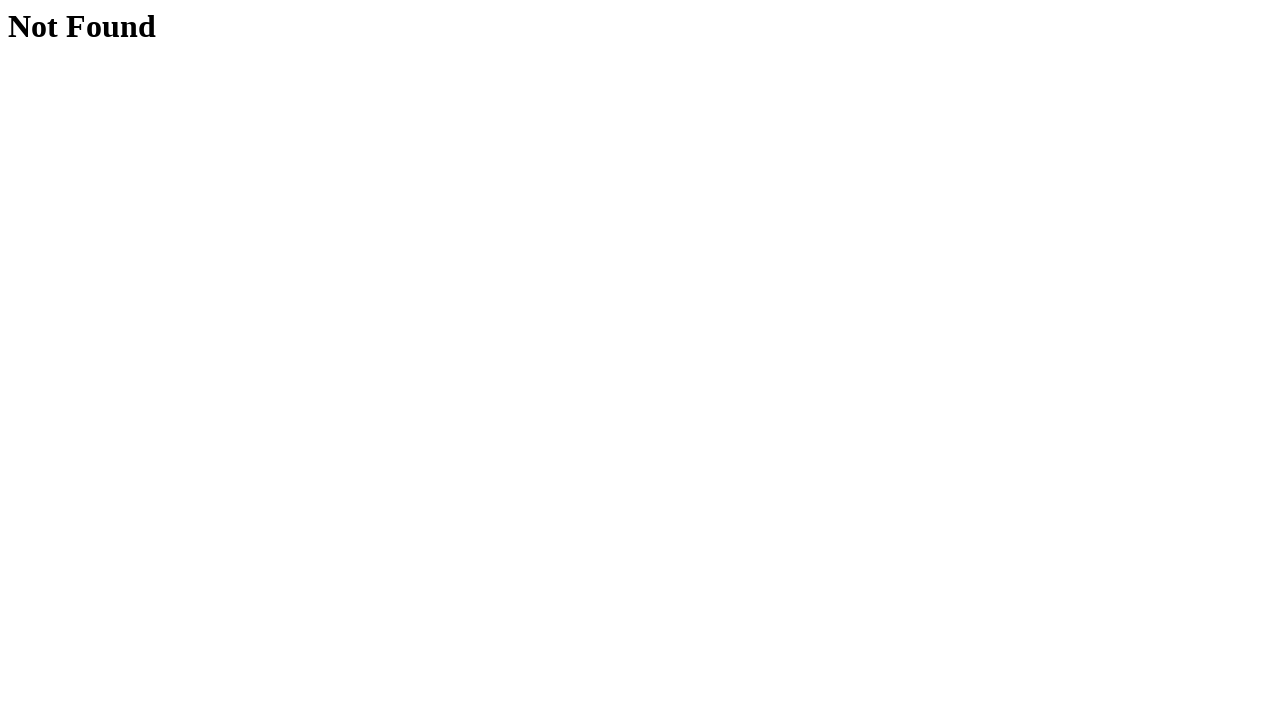

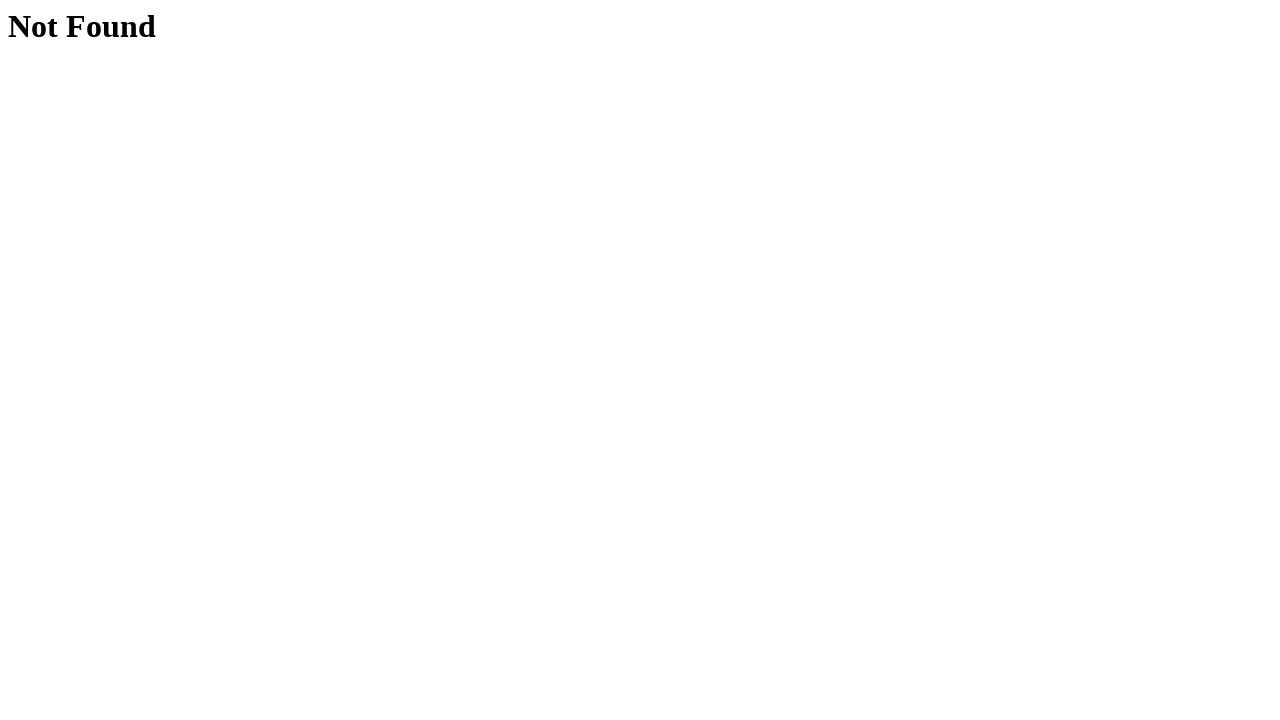